Tests negative case by entering mismatched passwords and verifying error message appears

Starting URL: https://sharelane.com/cgi-bin/register.py

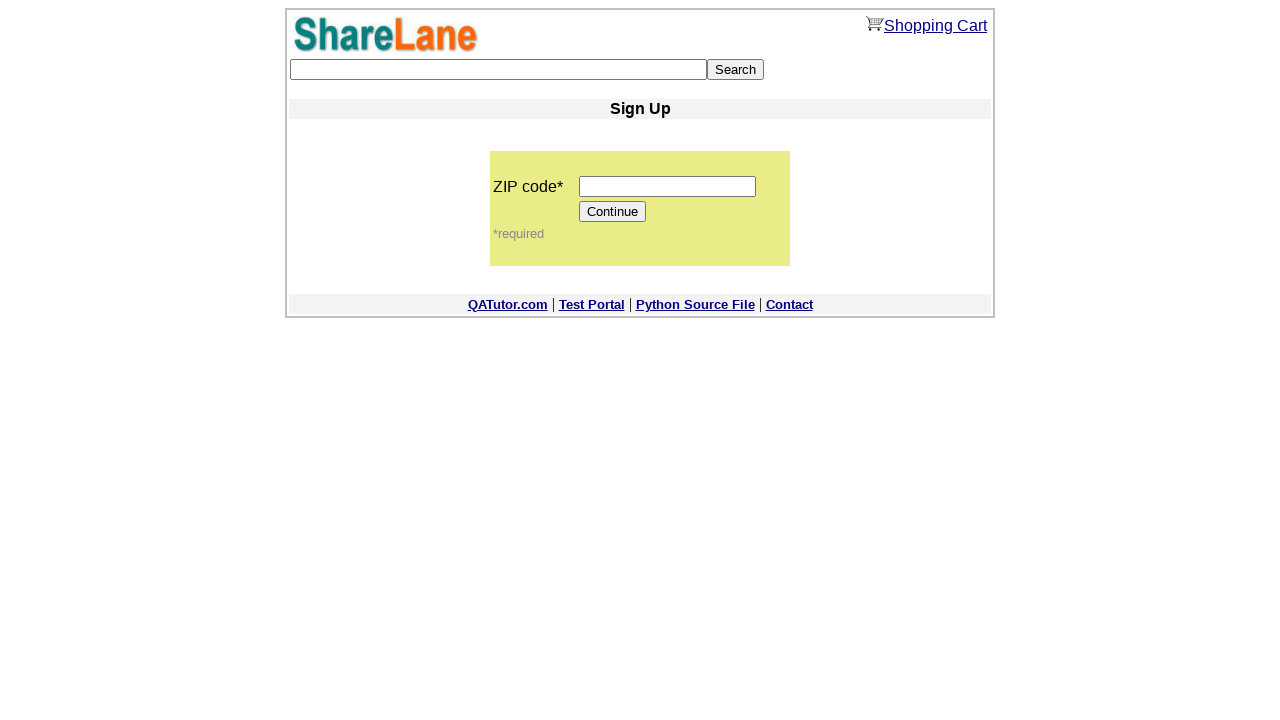

Filled zip code field with '12345' on input[name='zip_code']
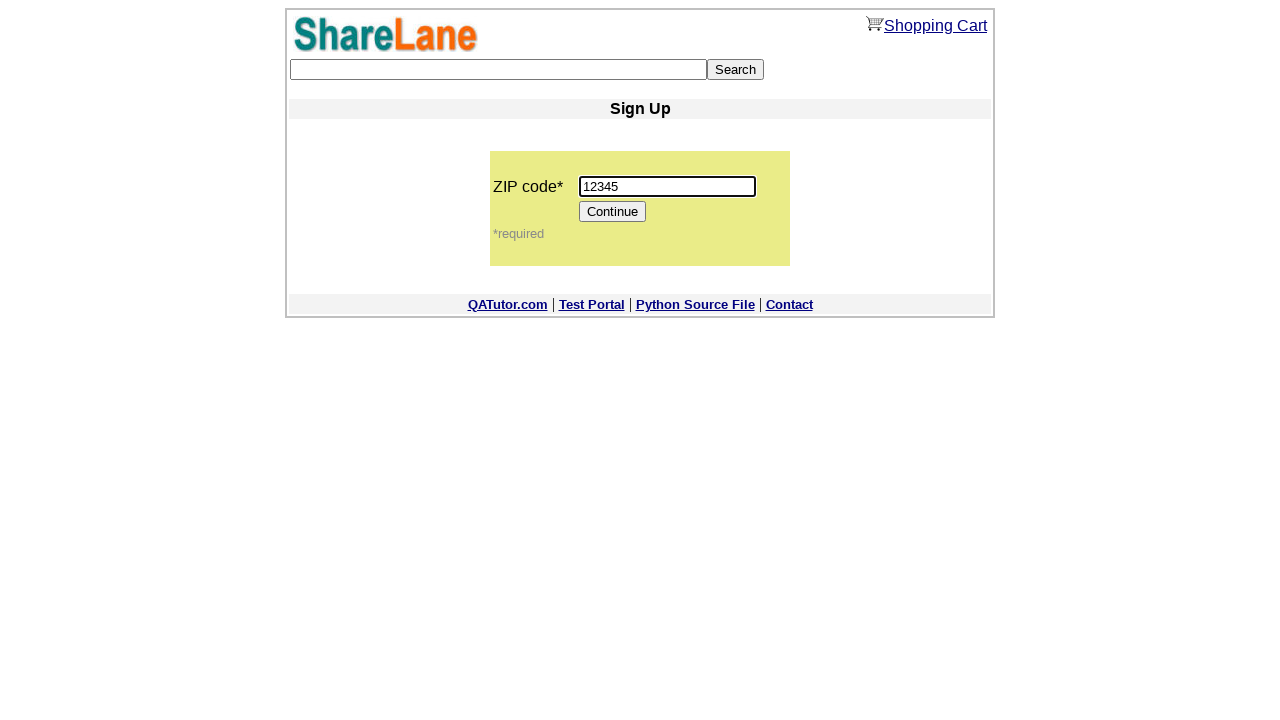

Clicked Continue button to proceed to registration form at (613, 212) on input[value='Continue']
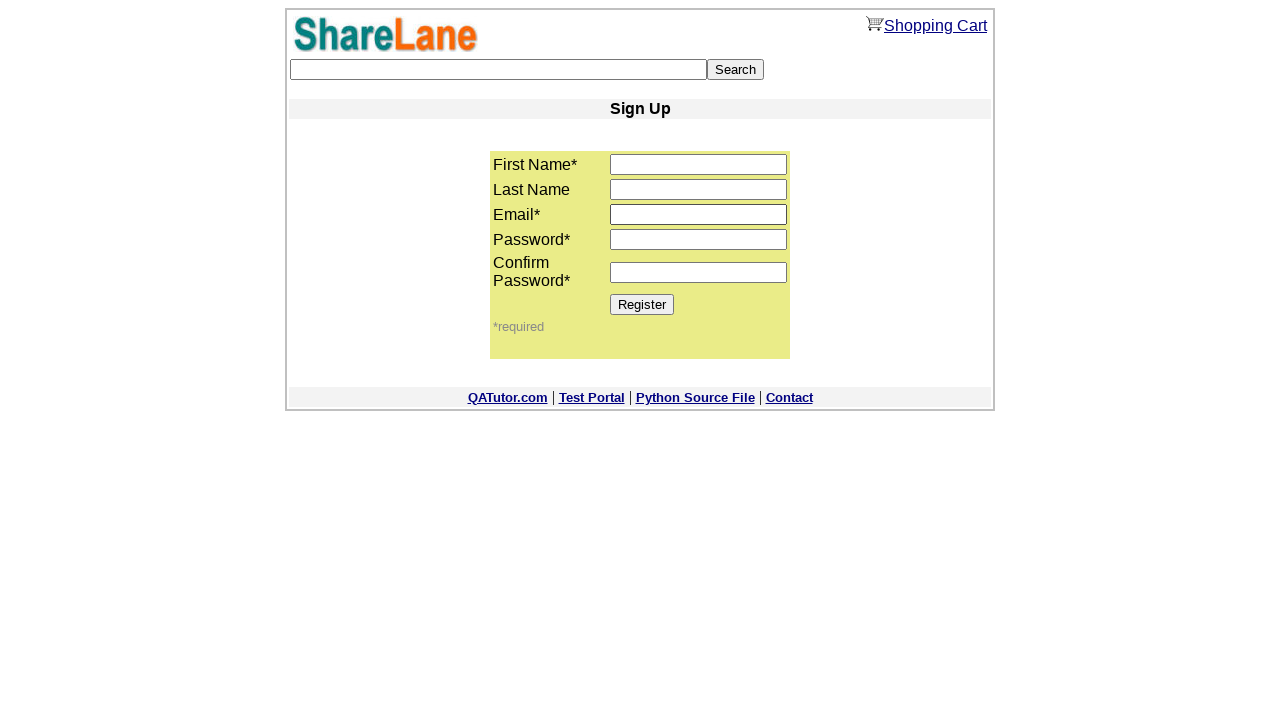

Filled first name field with 'Ivan' on input[name='first_name']
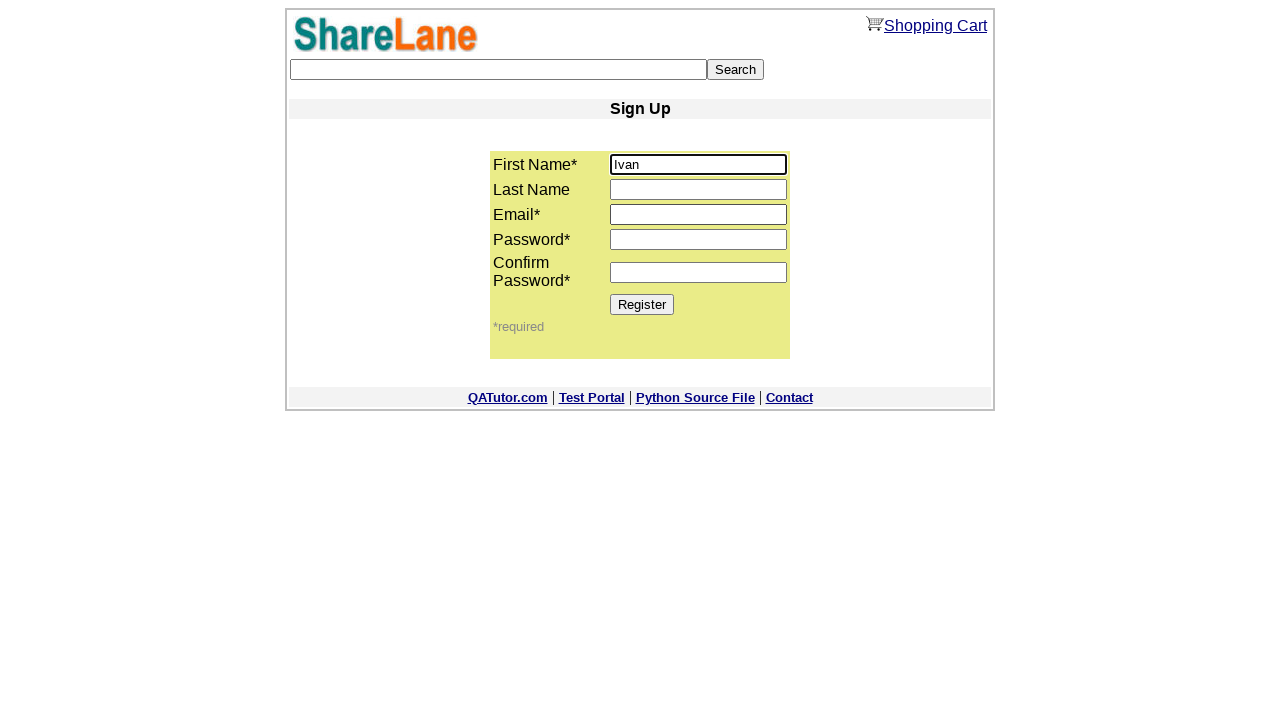

Filled email field with 'ivanov@gmail.com' on input[name='email']
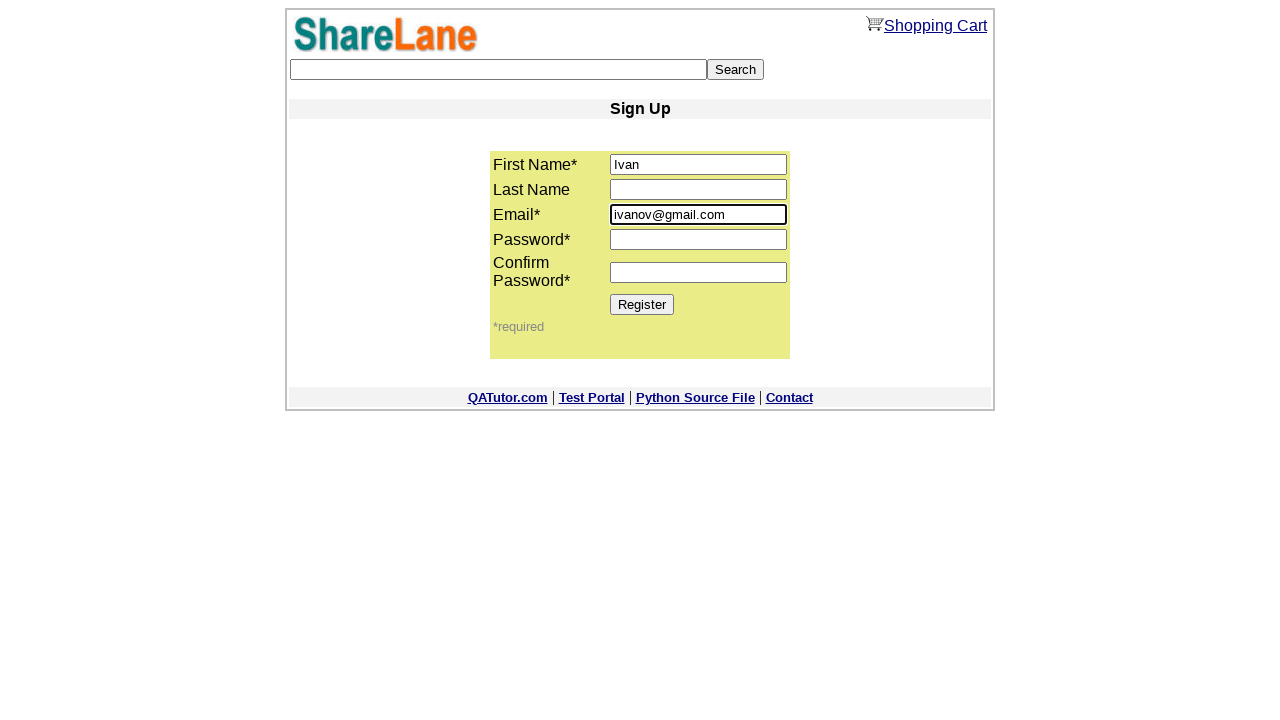

Filled password1 field with 'Q' on input[name='password1']
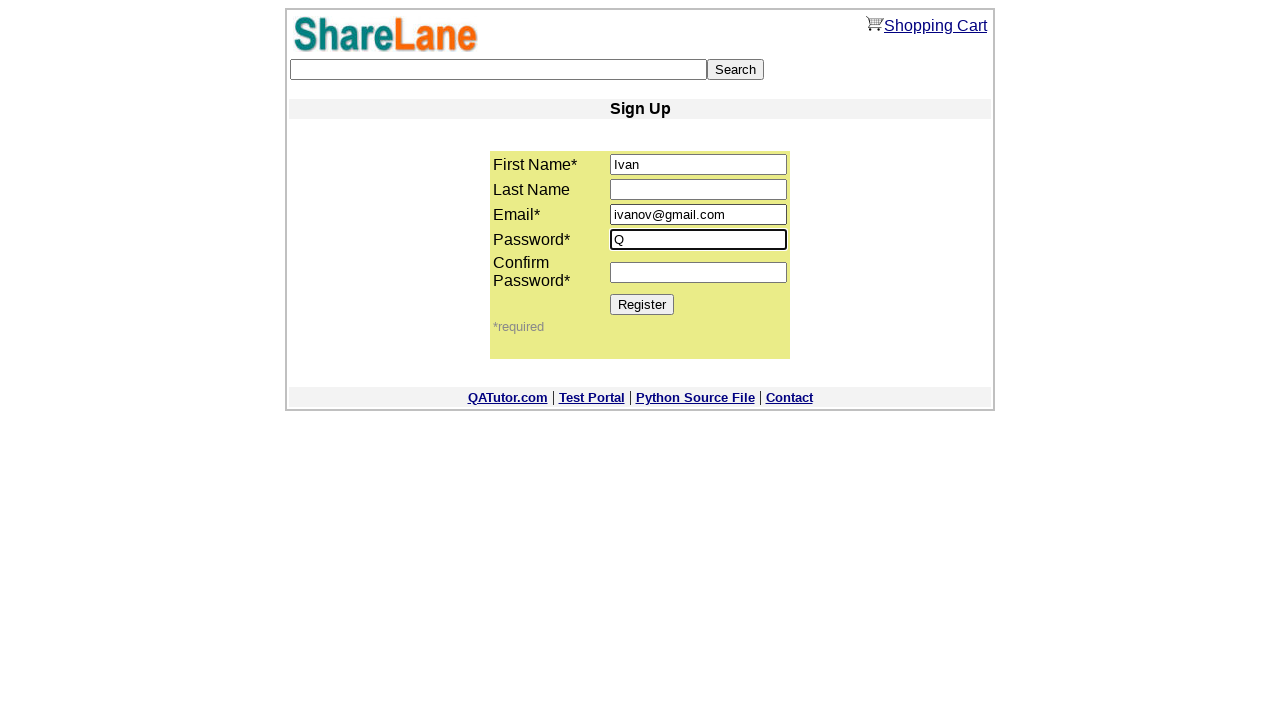

Filled password2 field with 'Qwerty1#' (mismatched password) on input[name='password2']
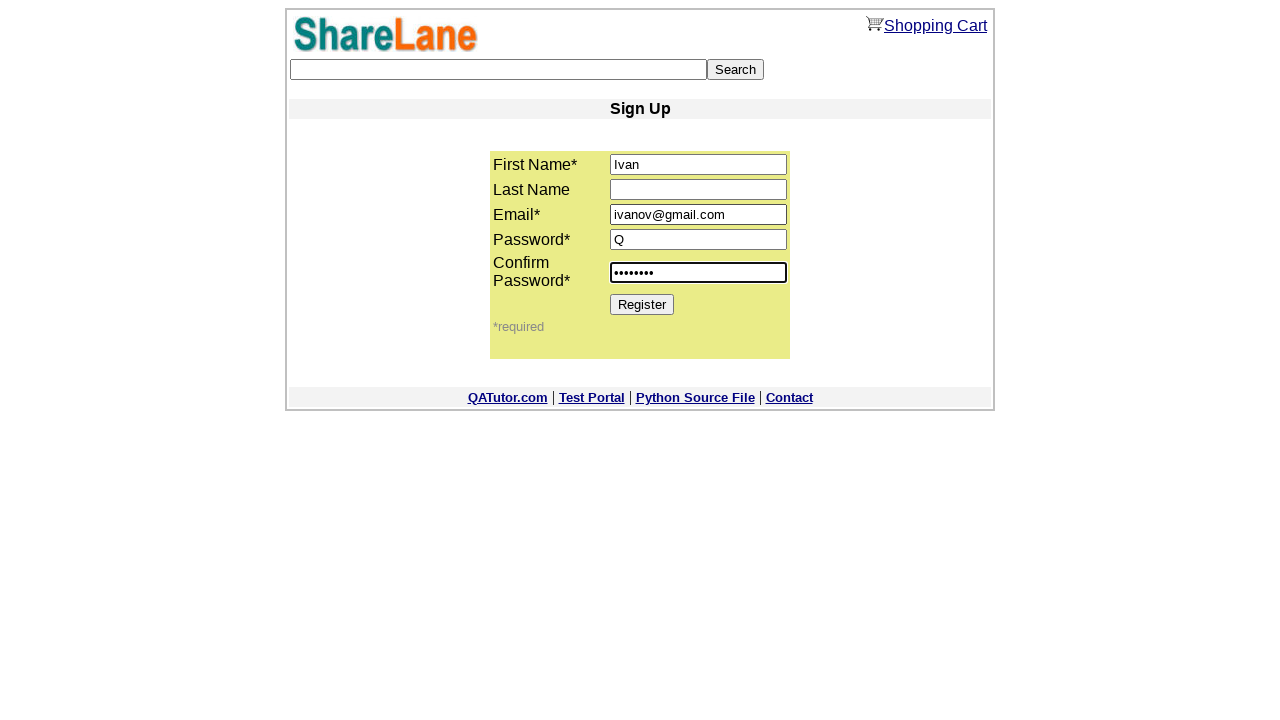

Clicked Register button with mismatched passwords at (642, 304) on input[value='Register']
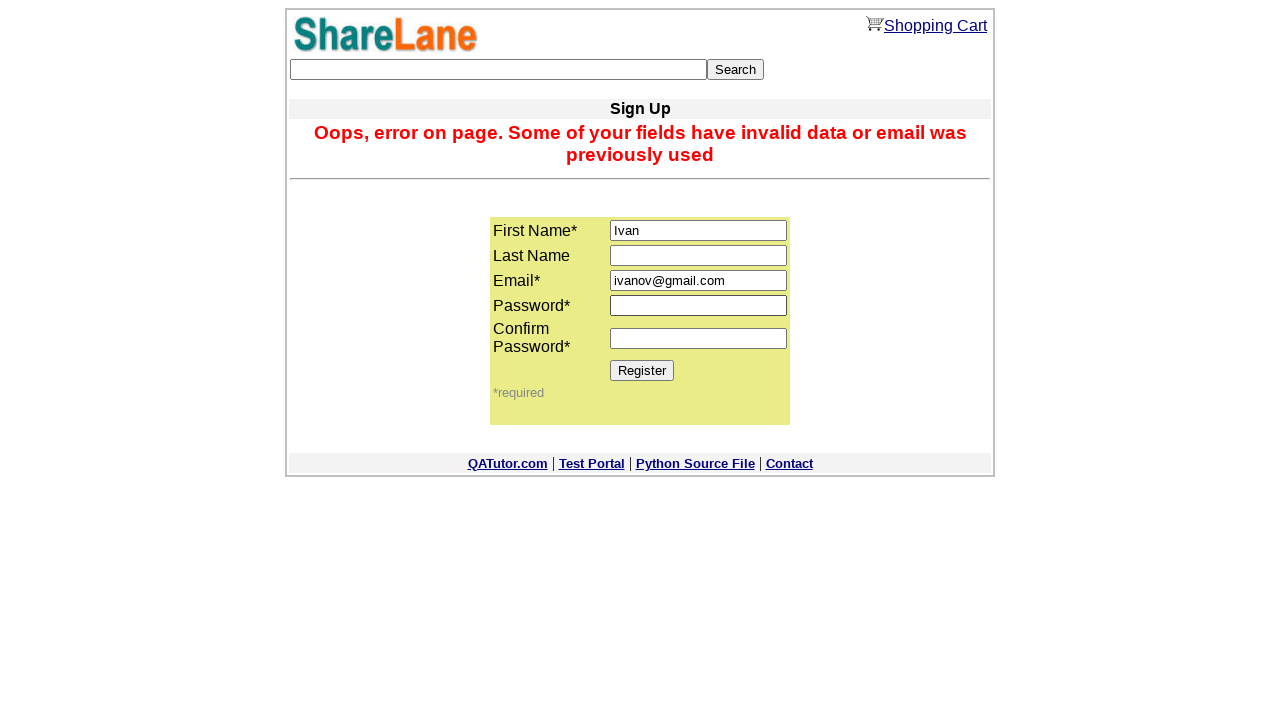

Error message appeared confirming password mismatch validation
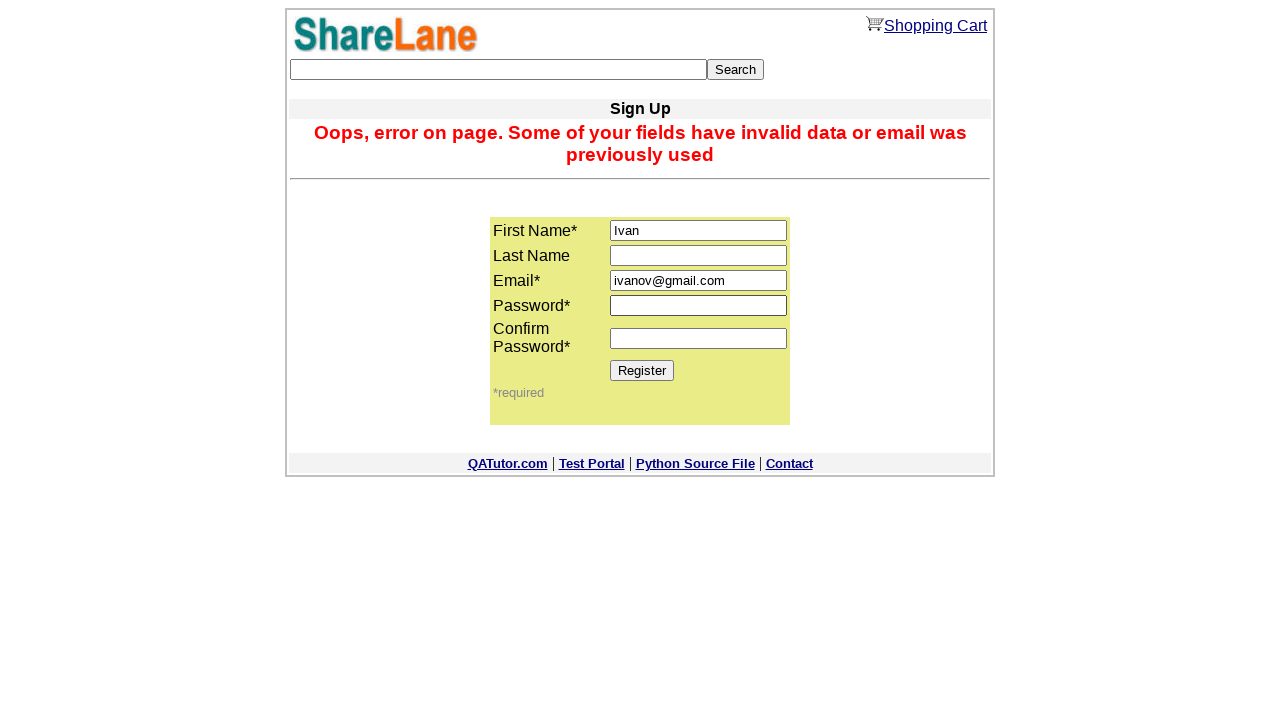

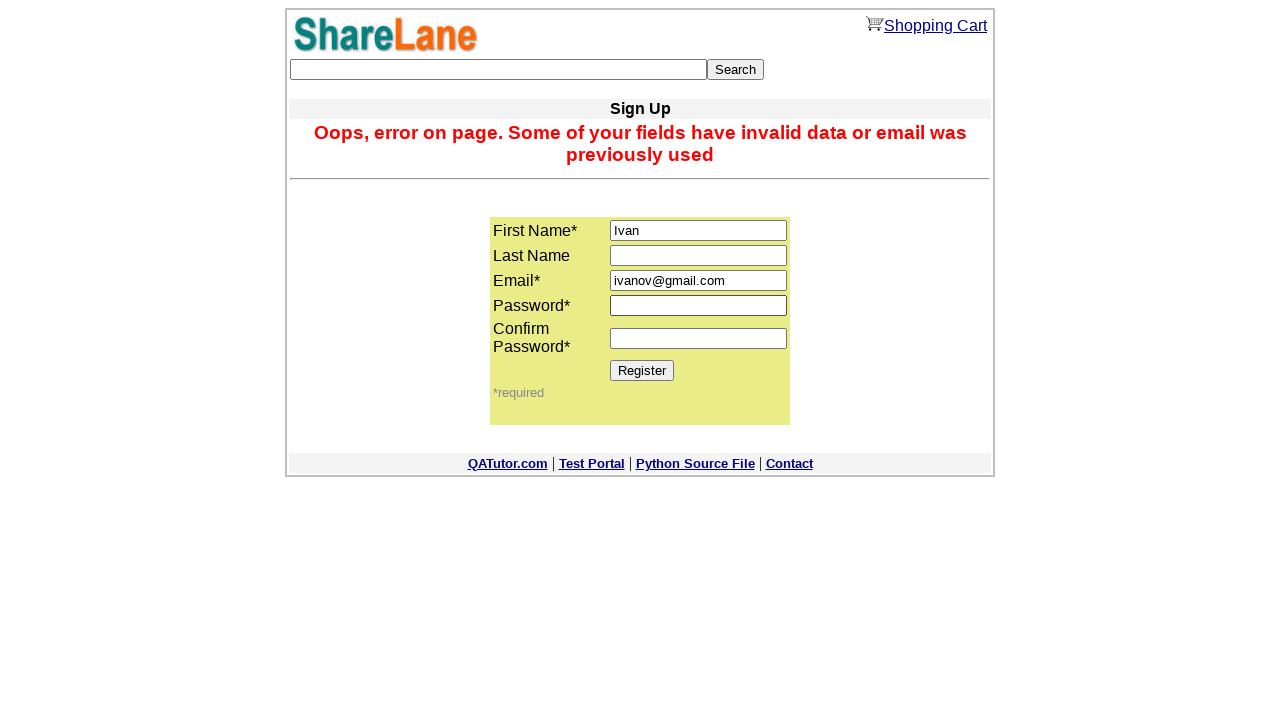